Tests interaction with a single popup tab by clicking the "Follow On Twitter" button and handling the new popup window that opens

Starting URL: https://www.lambdatest.com/selenium-playground/window-popup-modal-demo

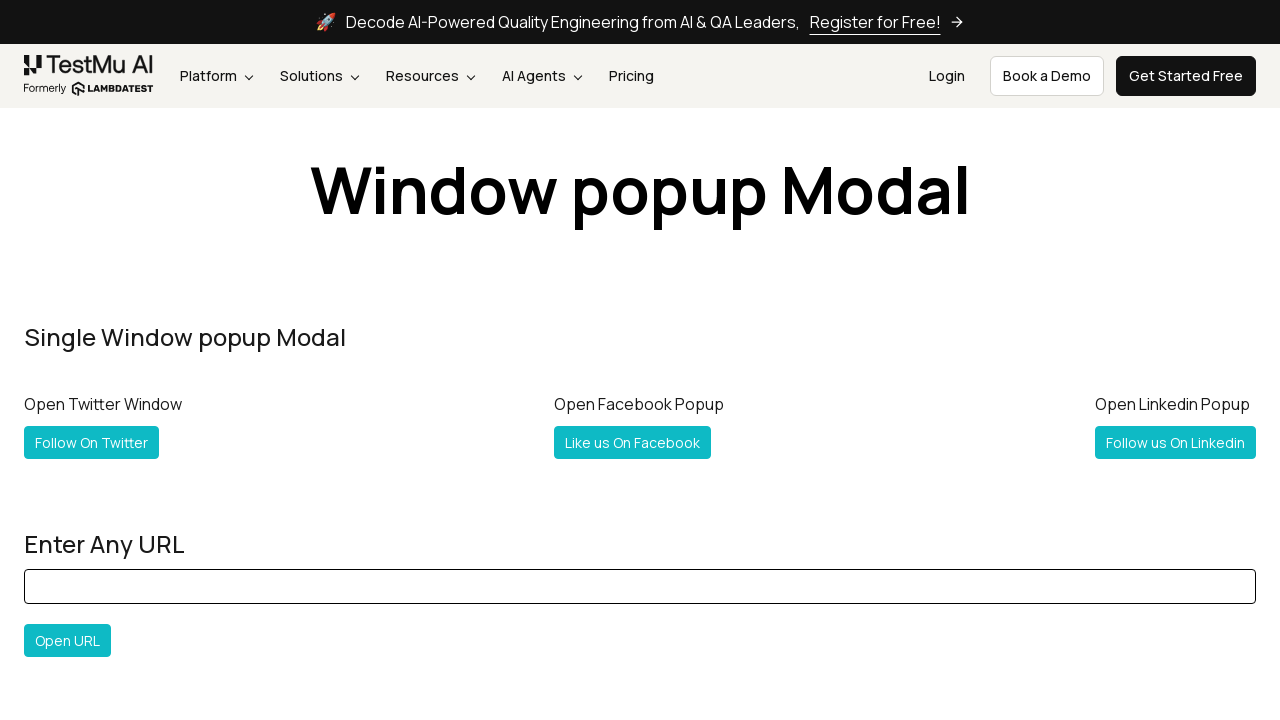

Clicked 'Follow On Twitter' button and popup window opened at (92, 442) on text='  Follow On Twitter '
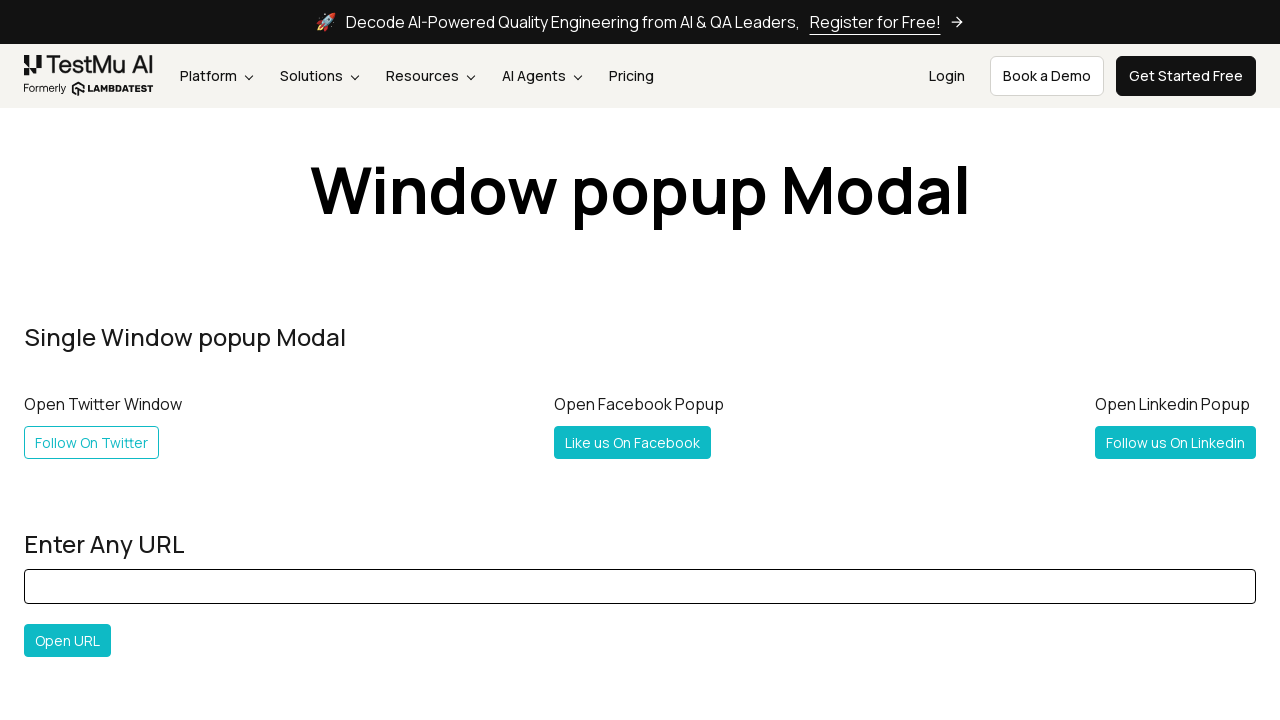

Captured new popup window reference
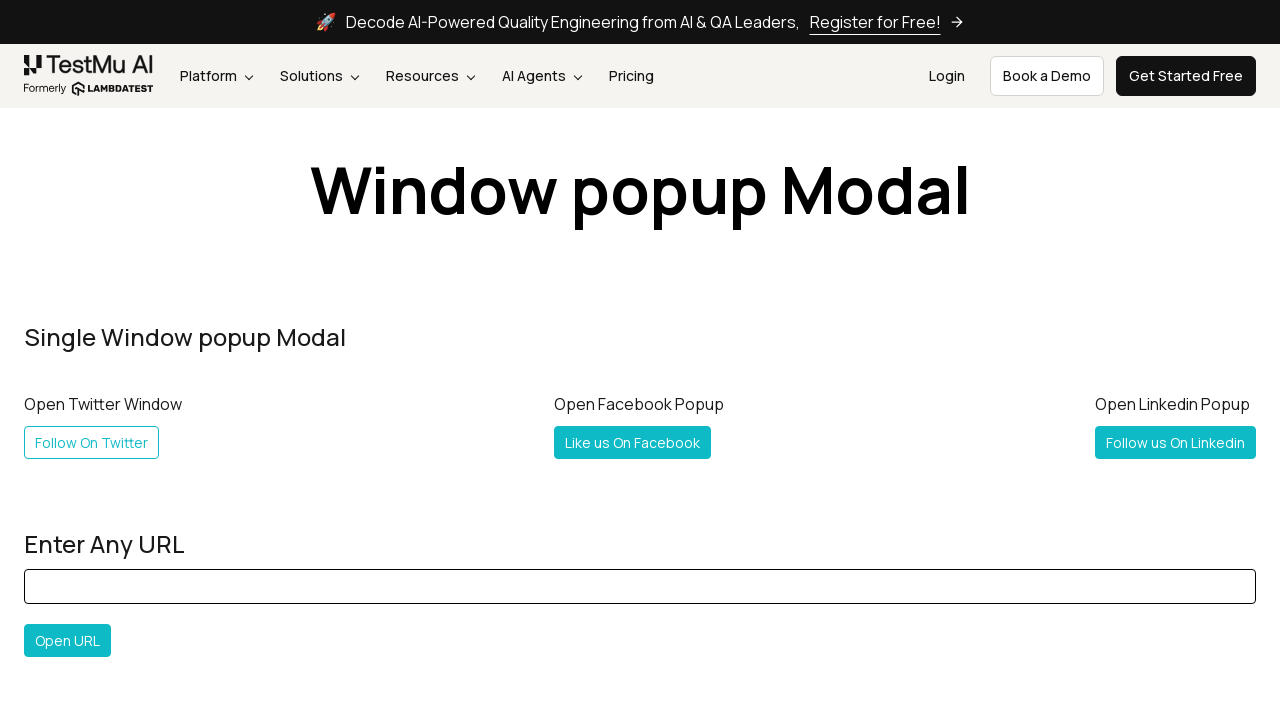

New popup window finished loading
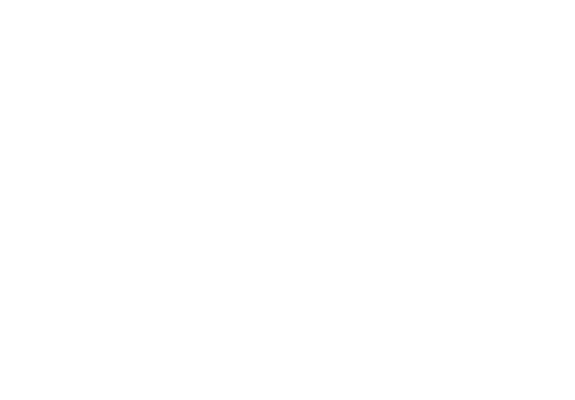

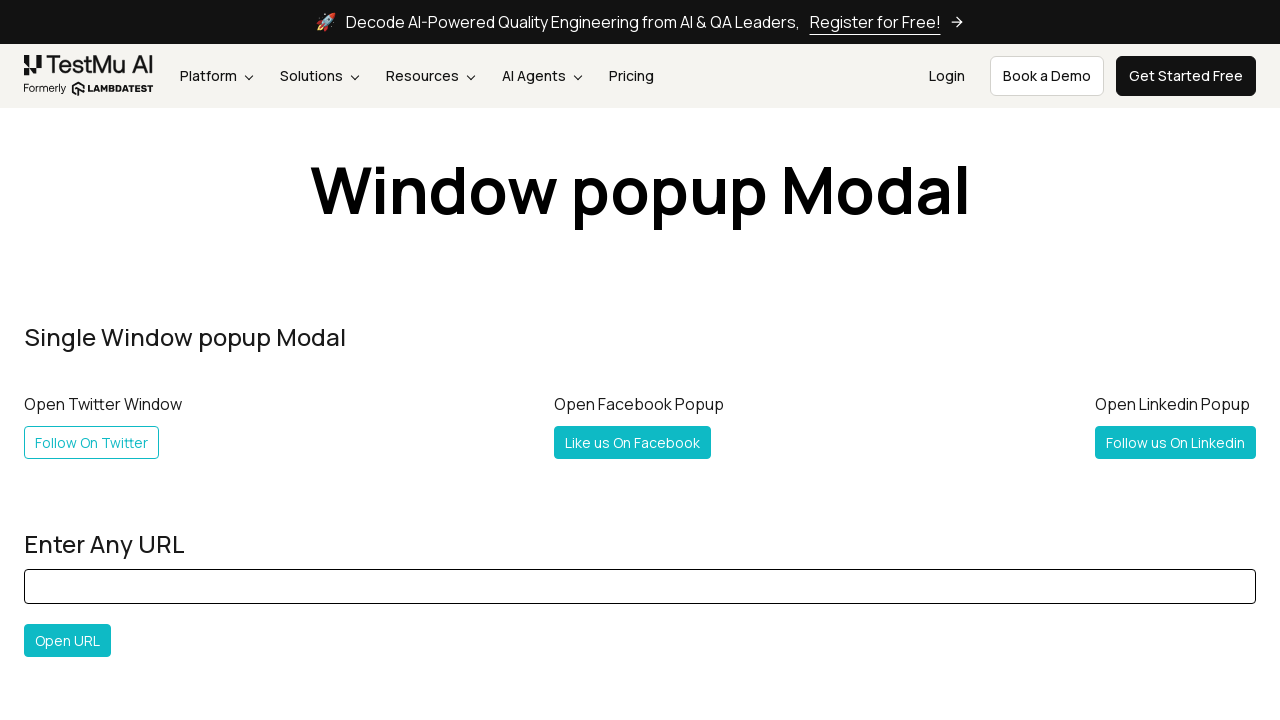